Tests browser navigation functionality by navigating to multiple pages and using browser back, forward, and refresh actions

Starting URL: https://www.saucedemo.com/

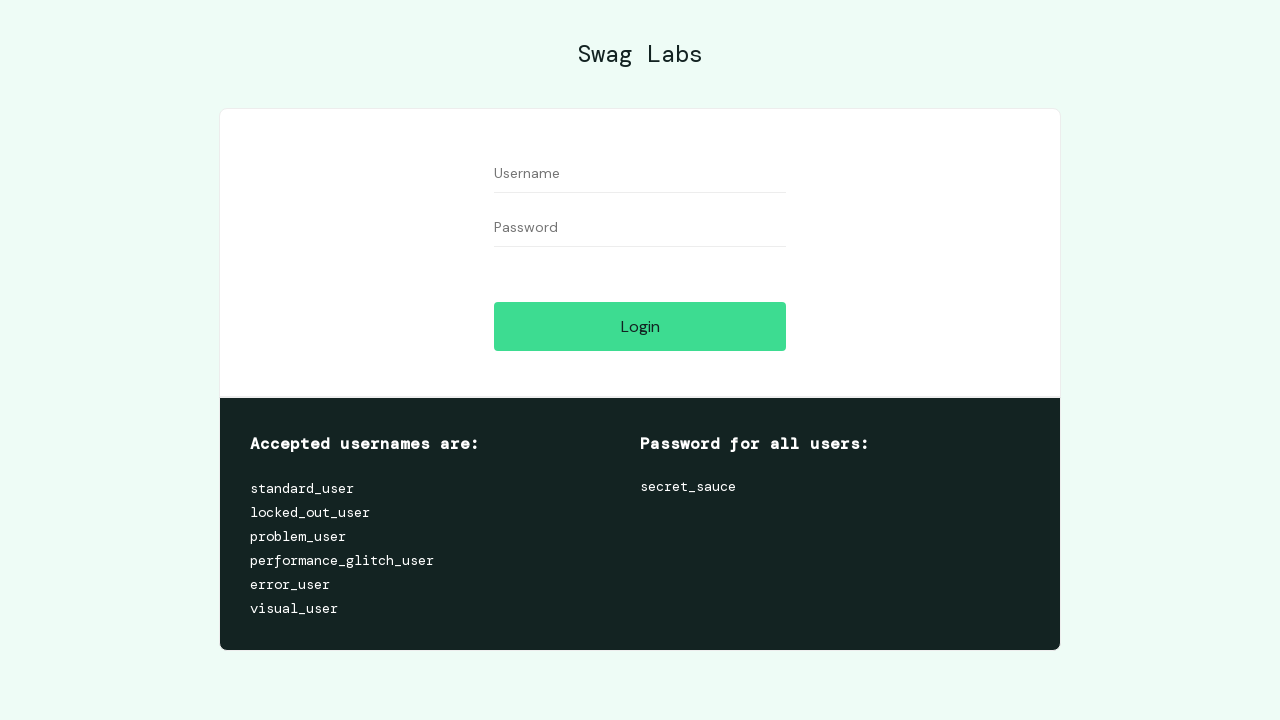

Navigated to ParaBank demo site
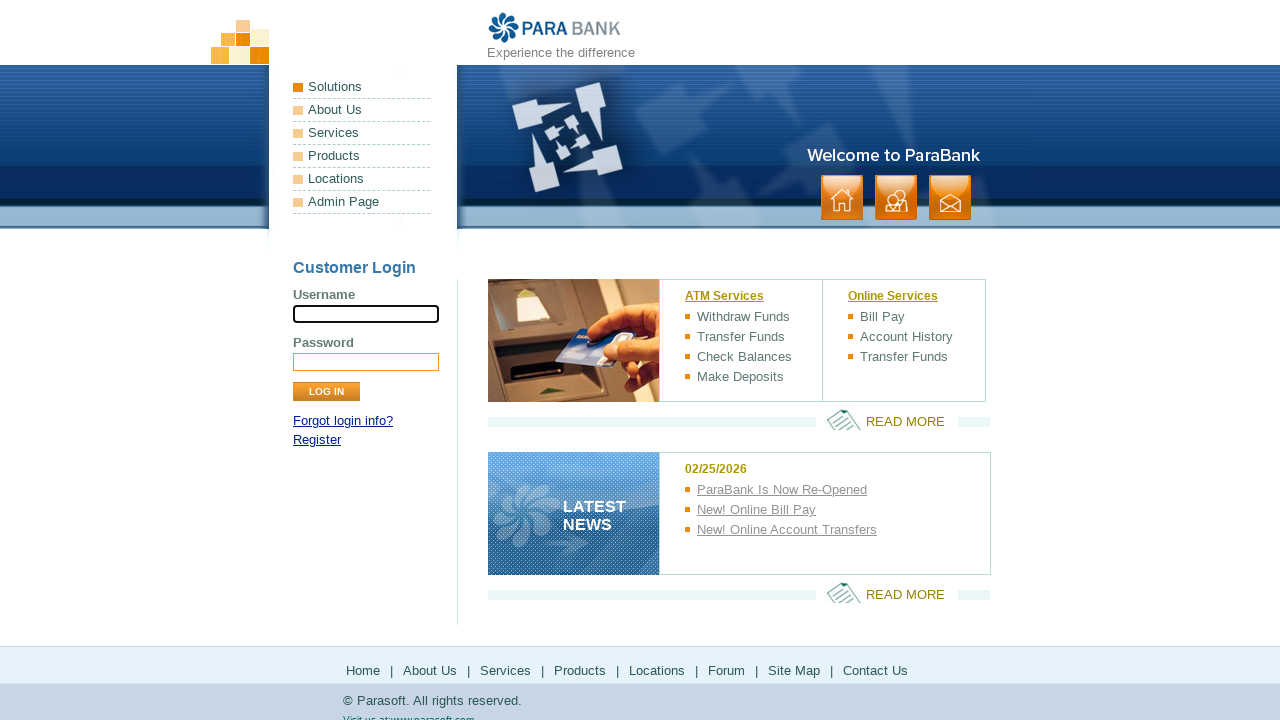

Attempted to navigate forward in browser history
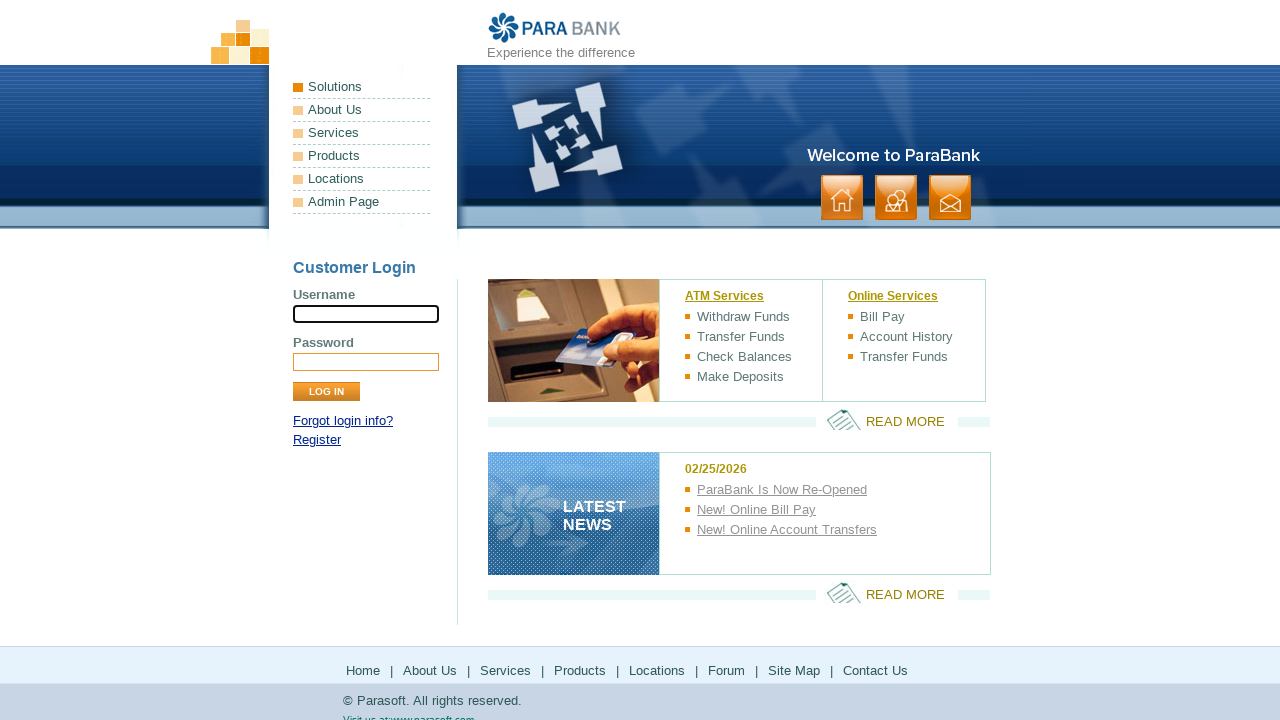

Navigated back to previous page (Sauce Demo)
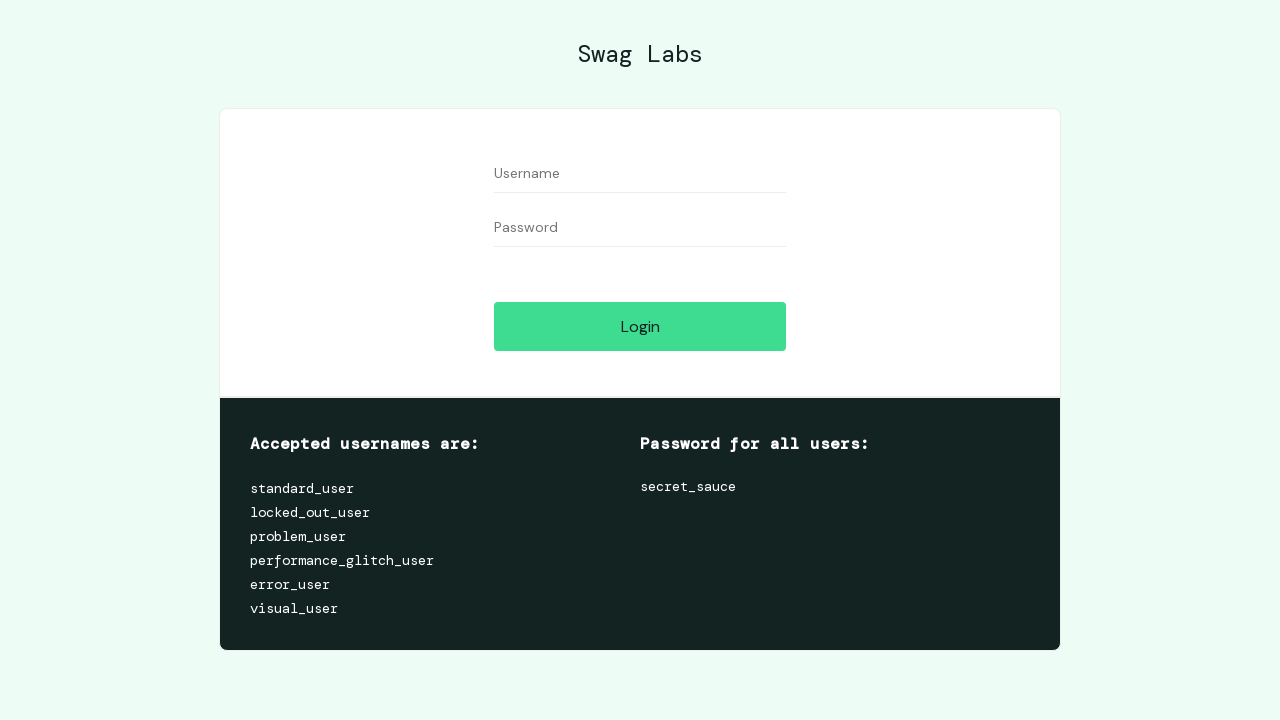

Refreshed the current page
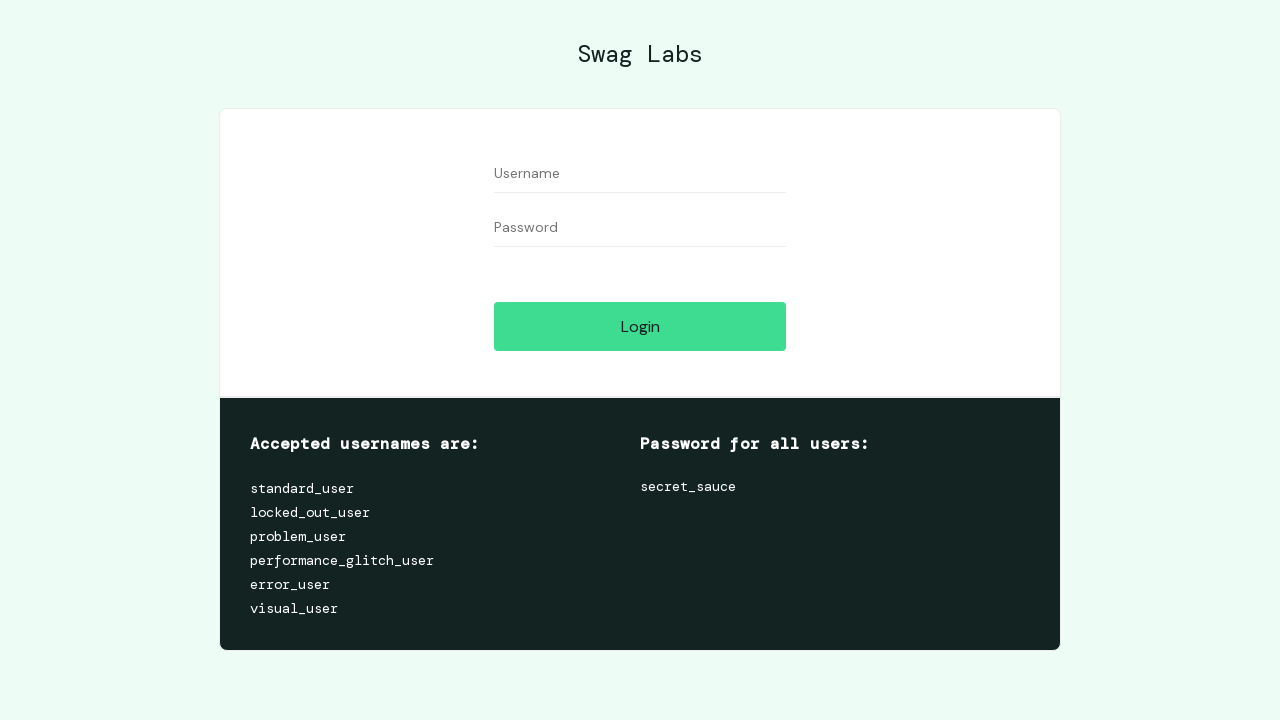

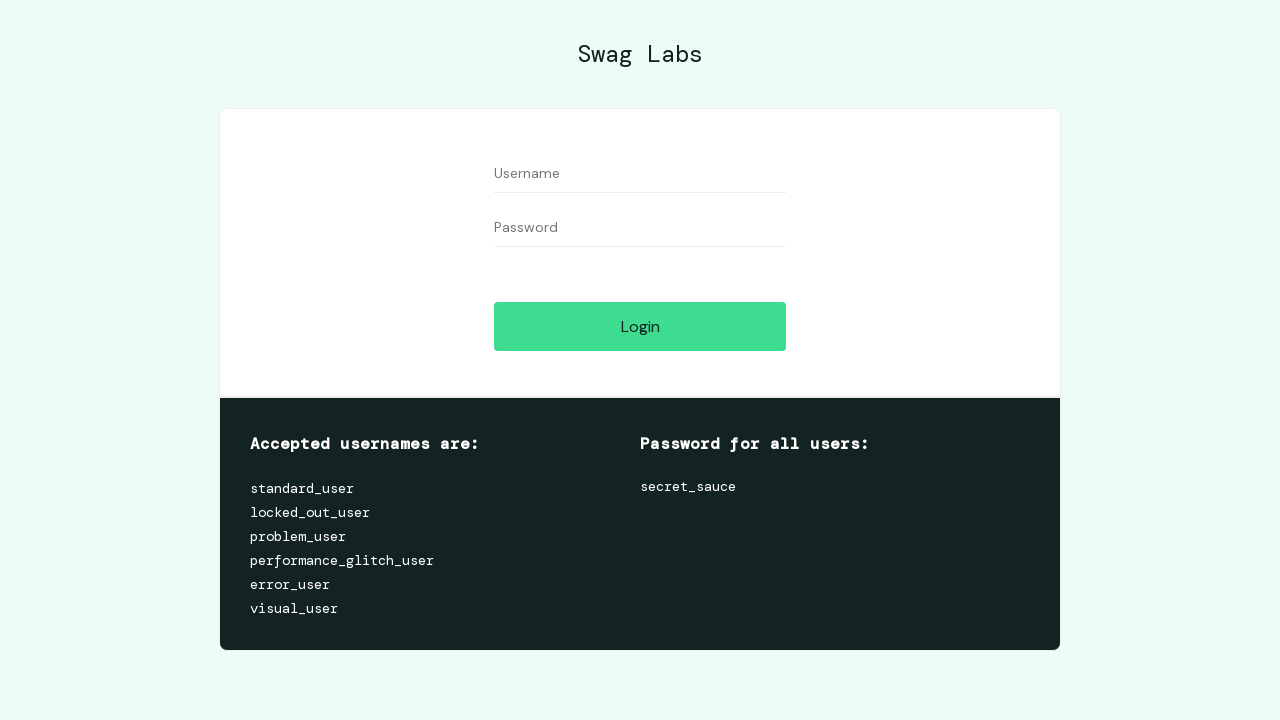